Tests that canceled changes to employee data are not persisted

Starting URL: https://devmountain-qa.github.io/employee-manager/1.2_Version/index.html

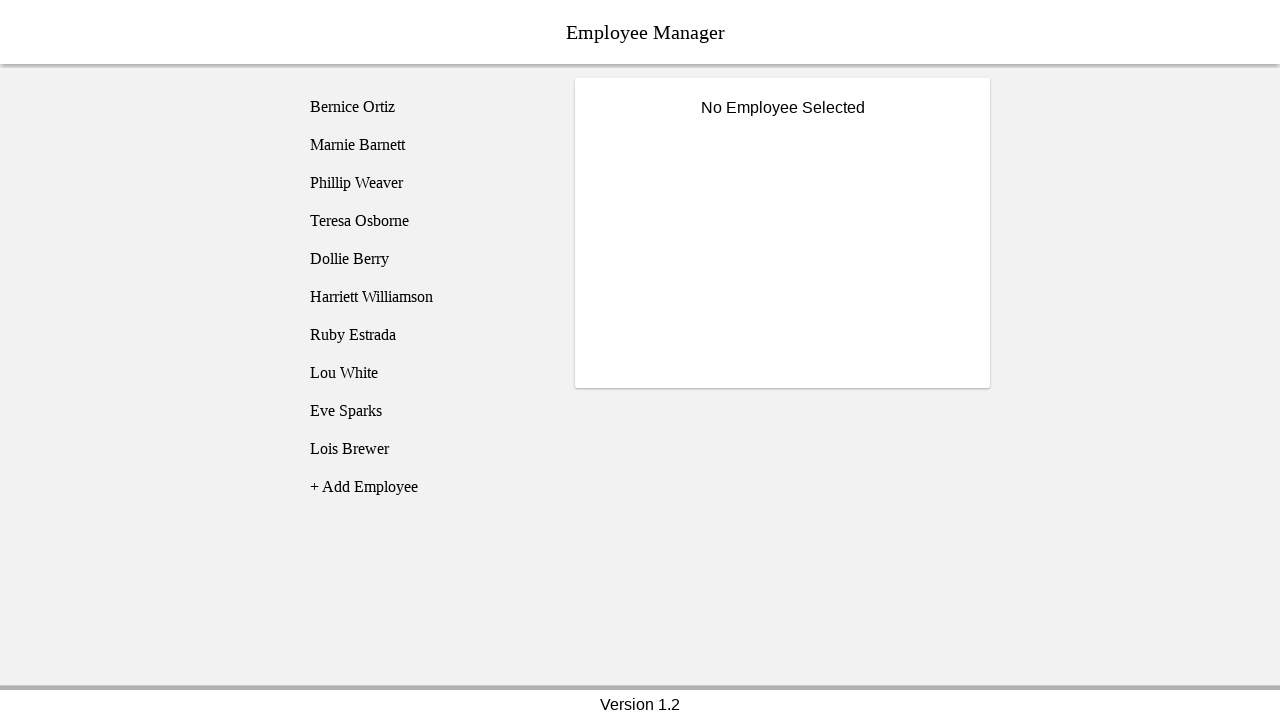

Clicked on Phillip Weaver to select employee at (425, 183) on [name='employee3']
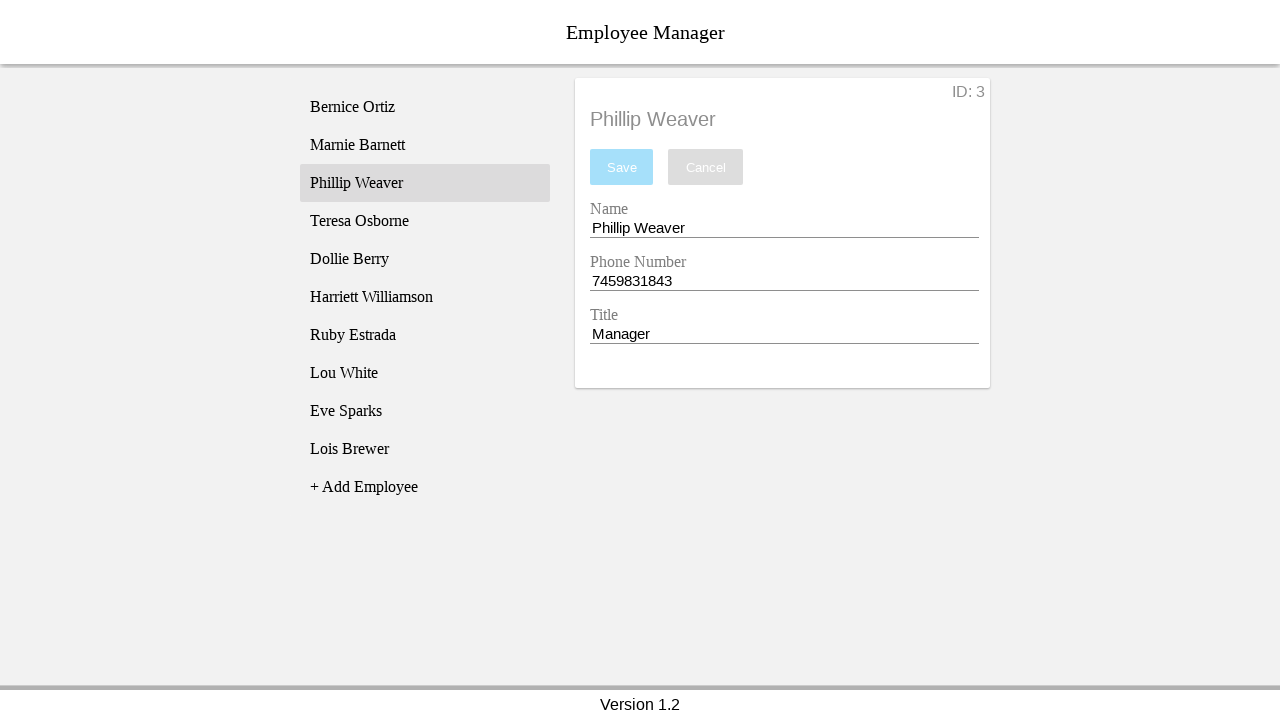

Name input field became visible
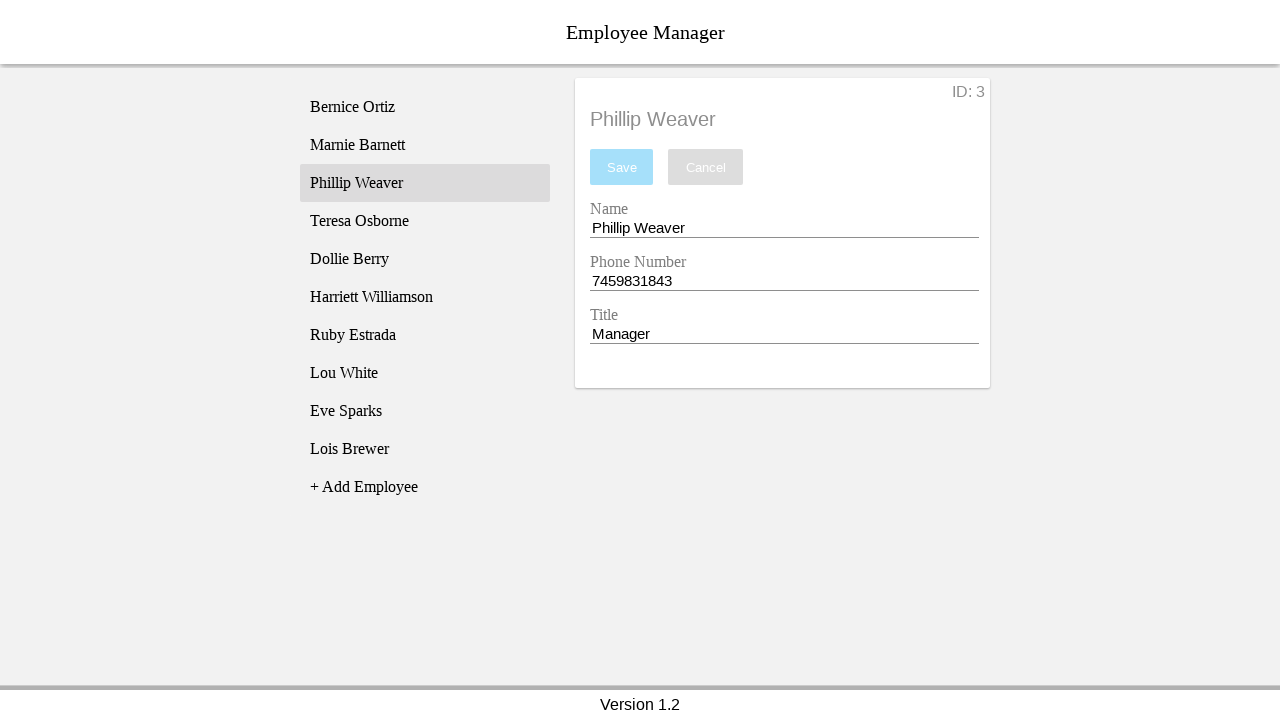

Changed employee name to 'Rocky Balboa' on [name='nameEntry']
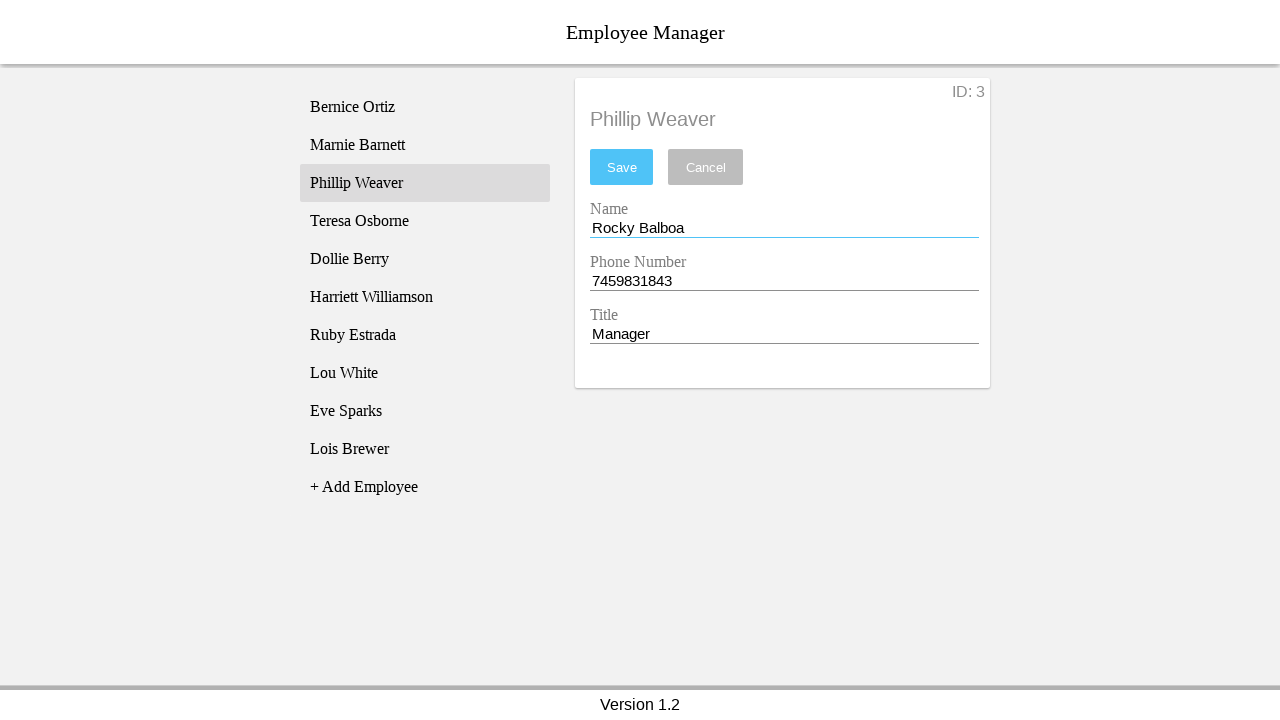

Clicked cancel button to discard changes at (706, 167) on [name='cancel']
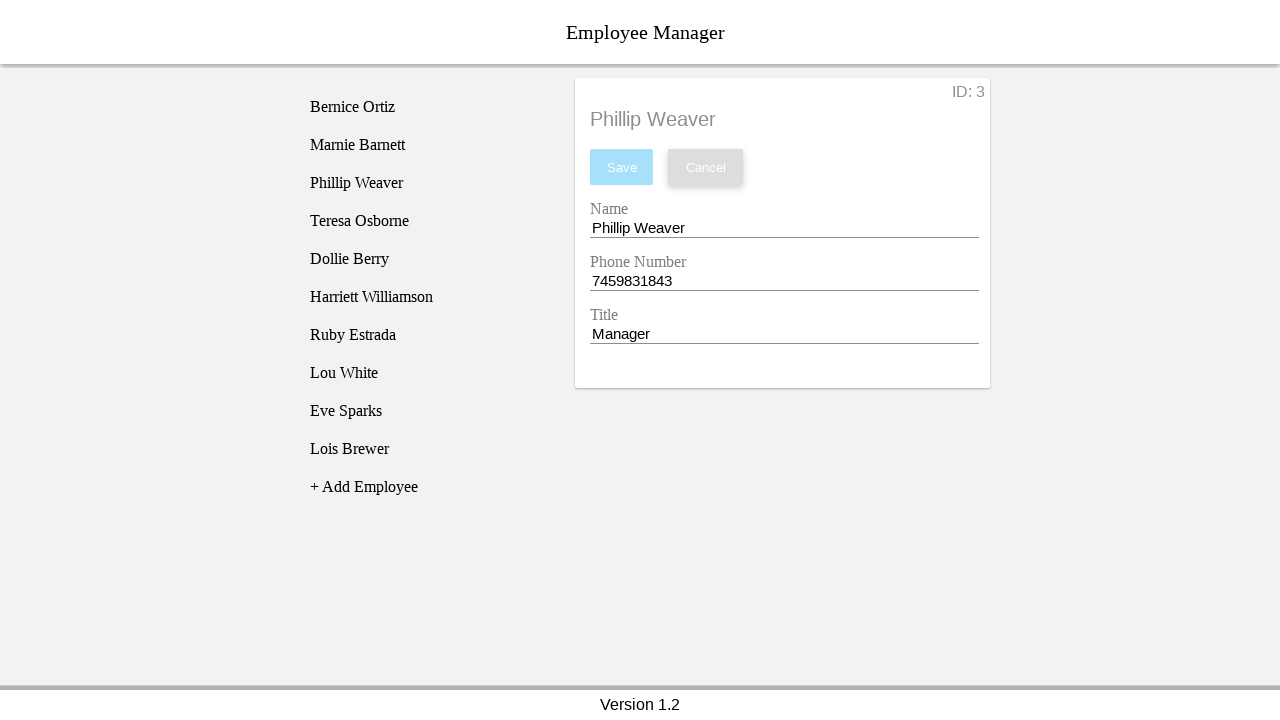

Verified employee name reverted to original 'Phillip Weaver'
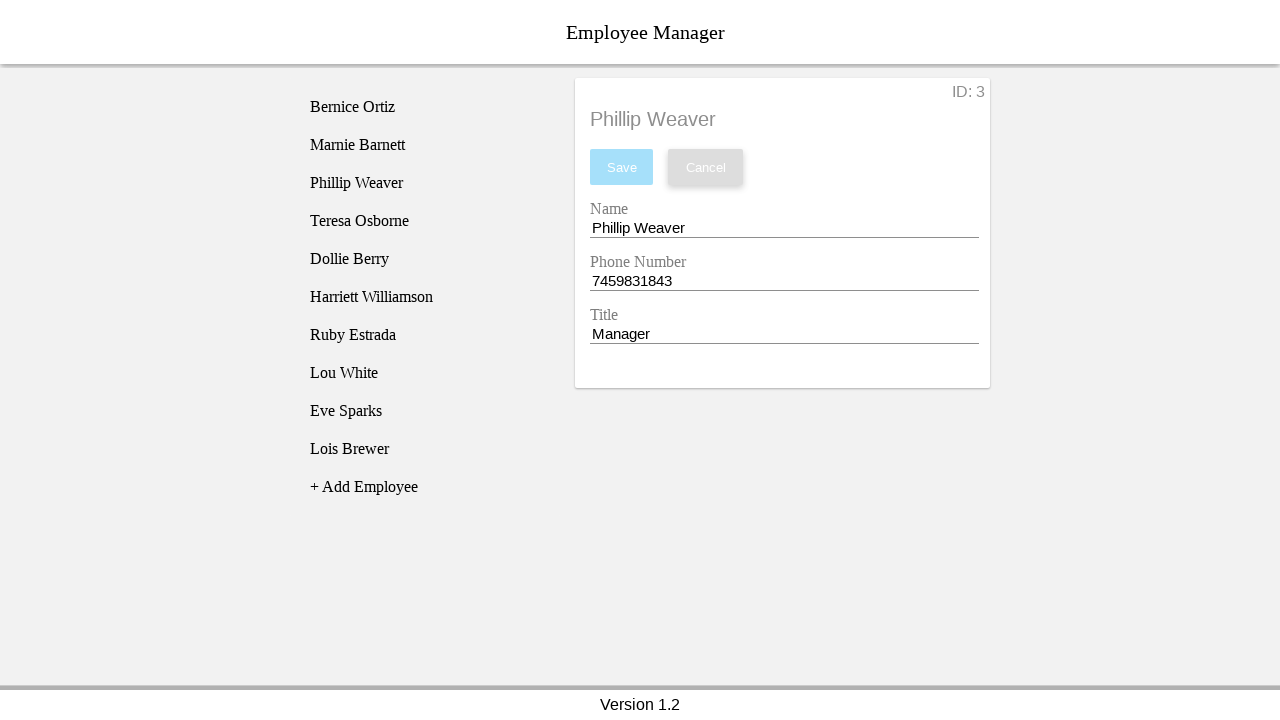

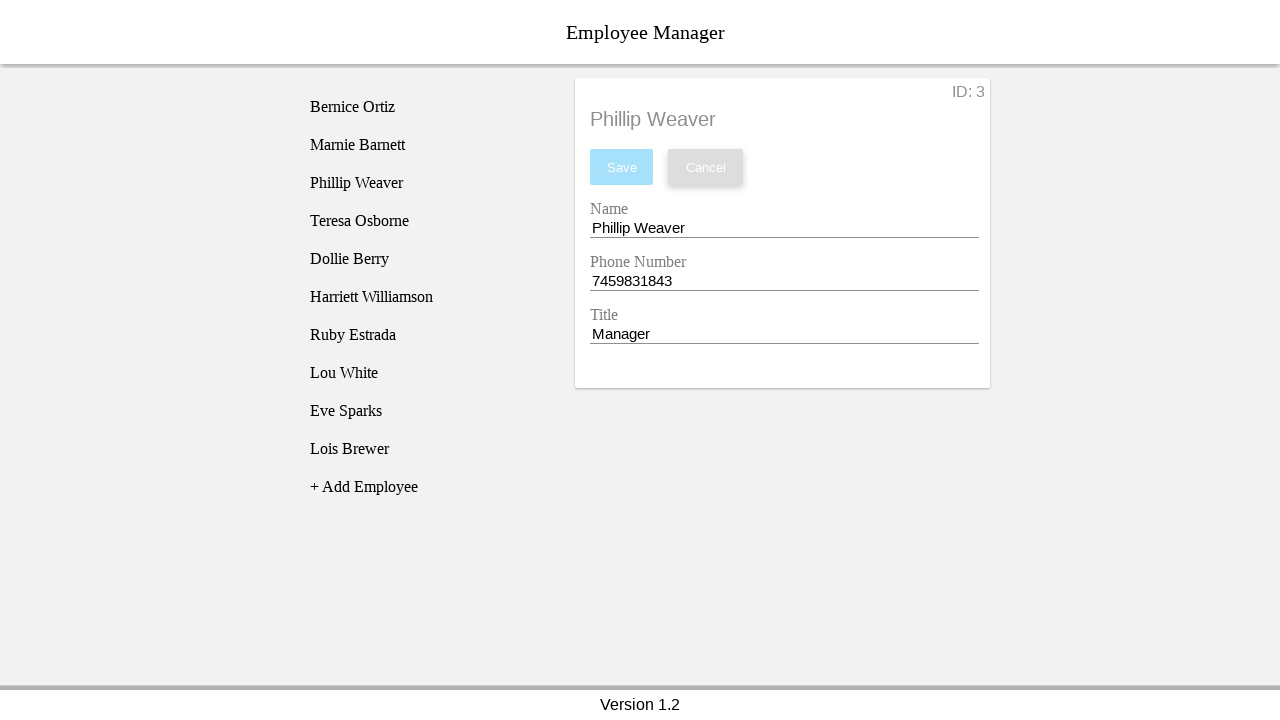